Tests file download functionality by navigating to a download page, clicking on a download link, and verifying that a file is downloaded successfully.

Starting URL: https://the-internet.herokuapp.com/download

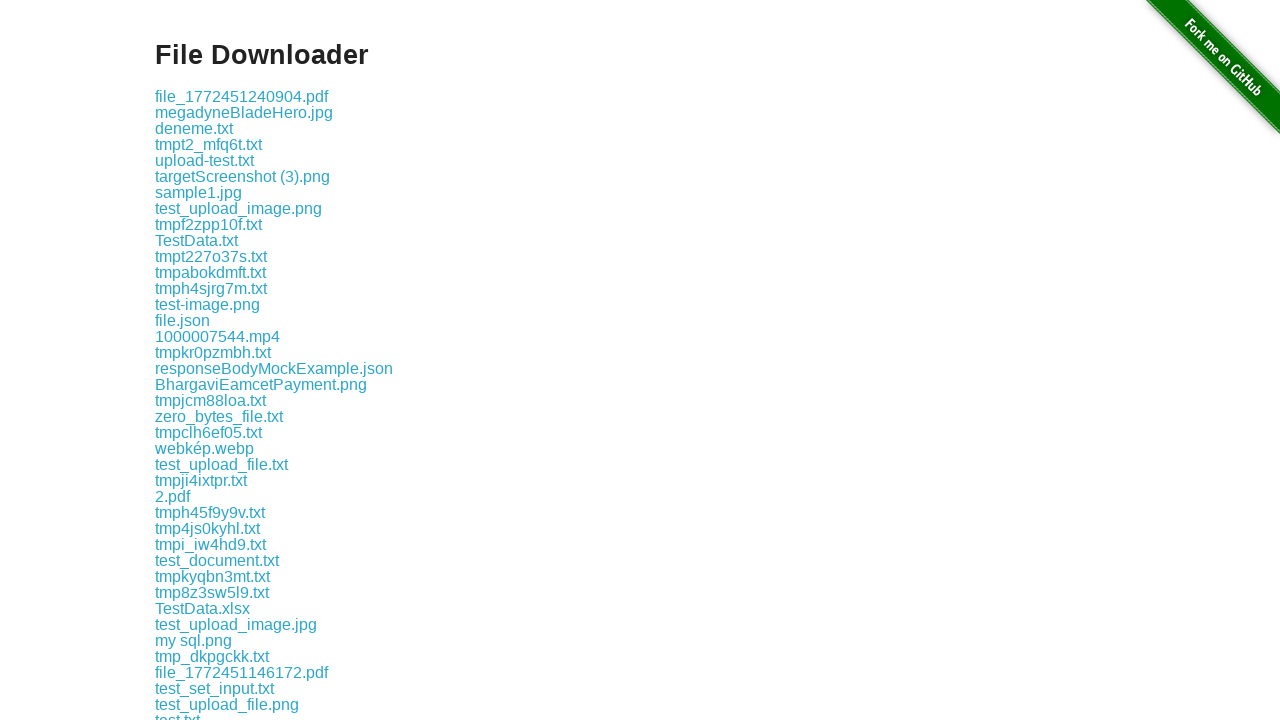

Clicked on the first download link at (242, 96) on .example a
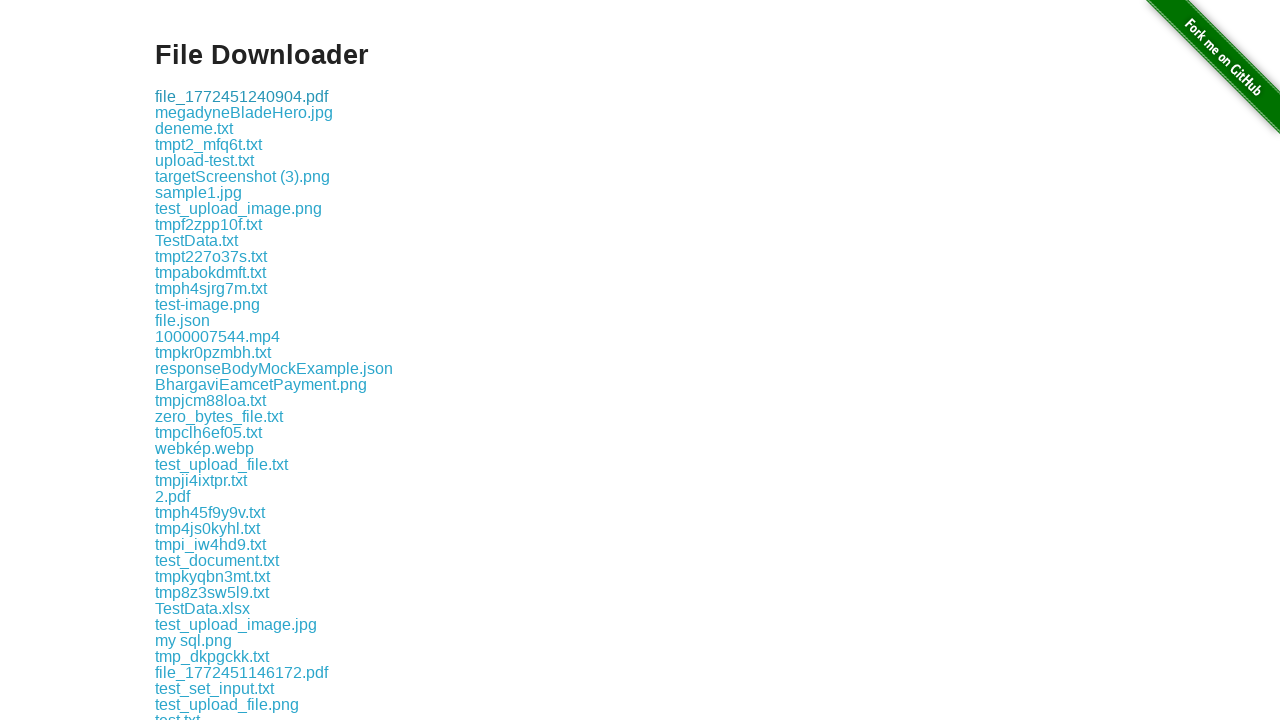

Waited 3 seconds for file download to complete
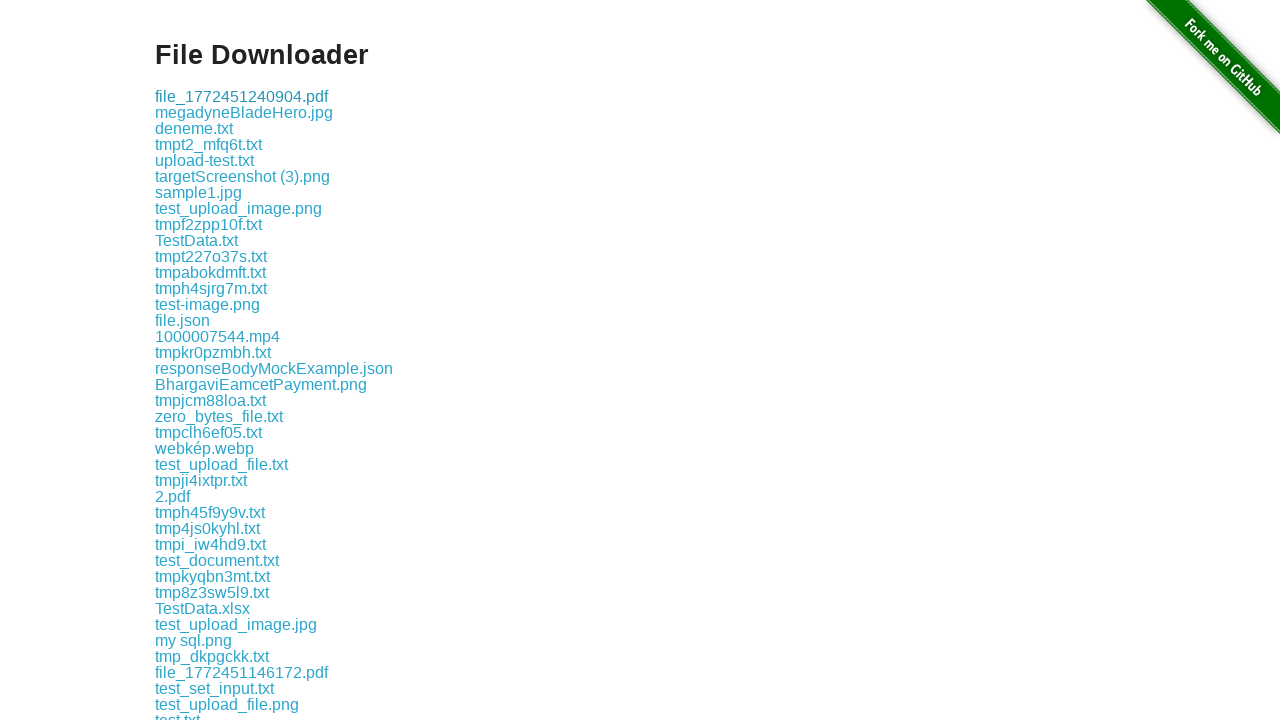

Verified download page still displays download options
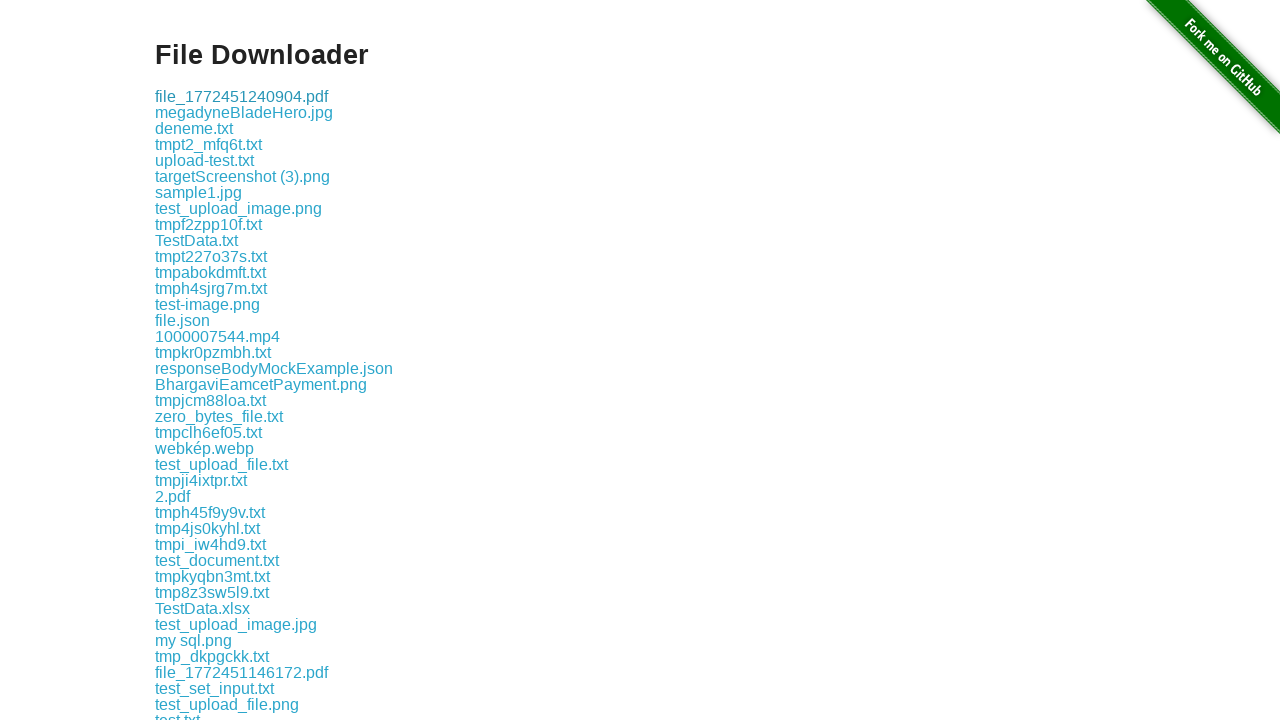

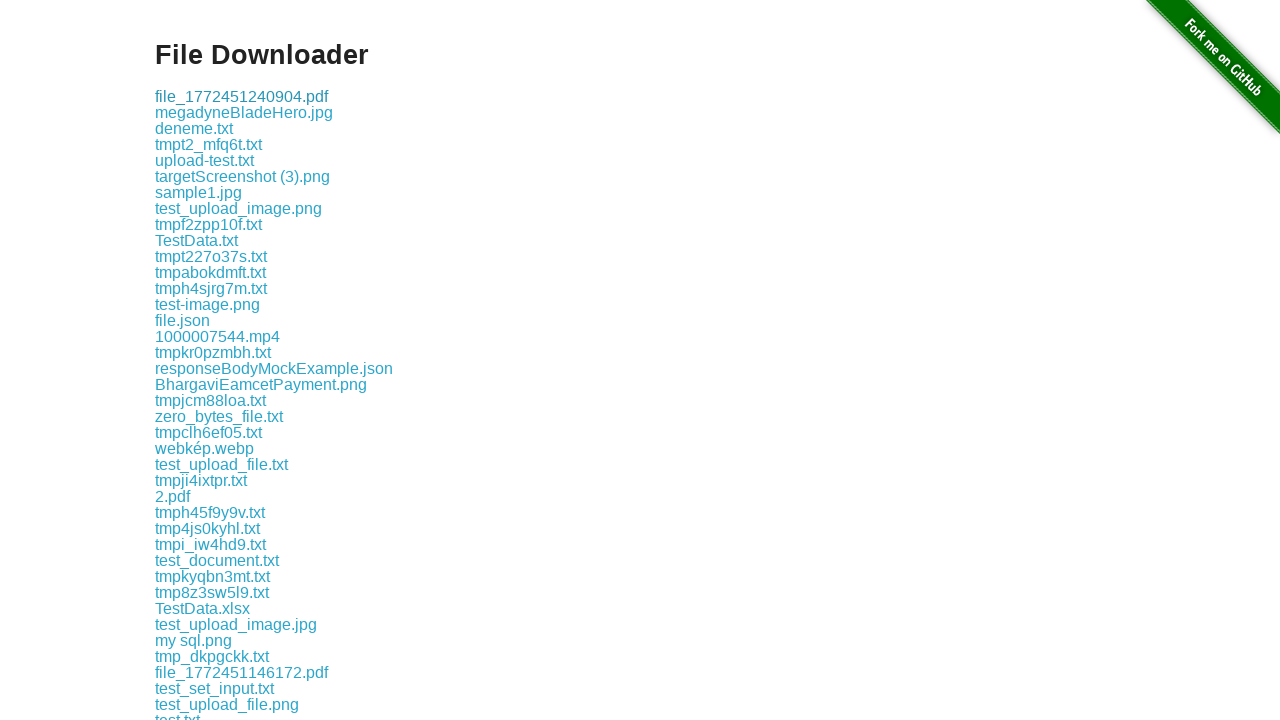